Smoke test that navigates to the login page and verifies it loads successfully

Starting URL: https://dev.datalexing.sa/en/login/

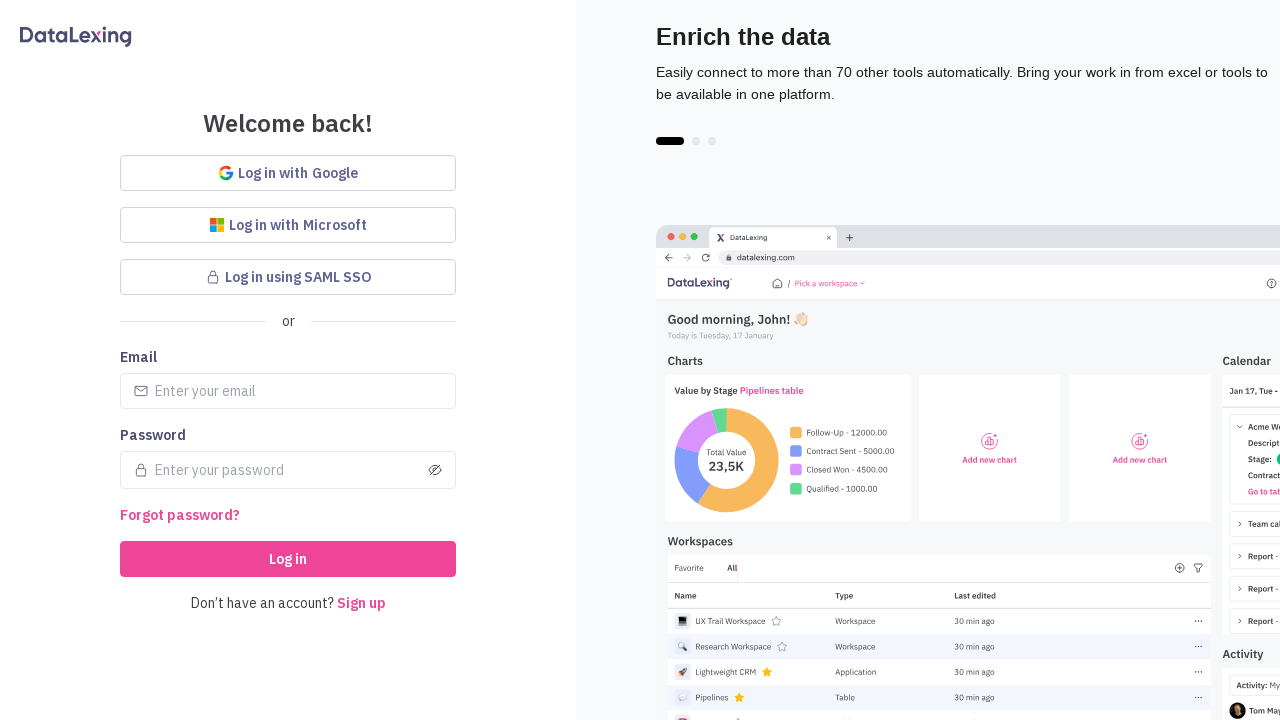

Login page DOM content loaded successfully
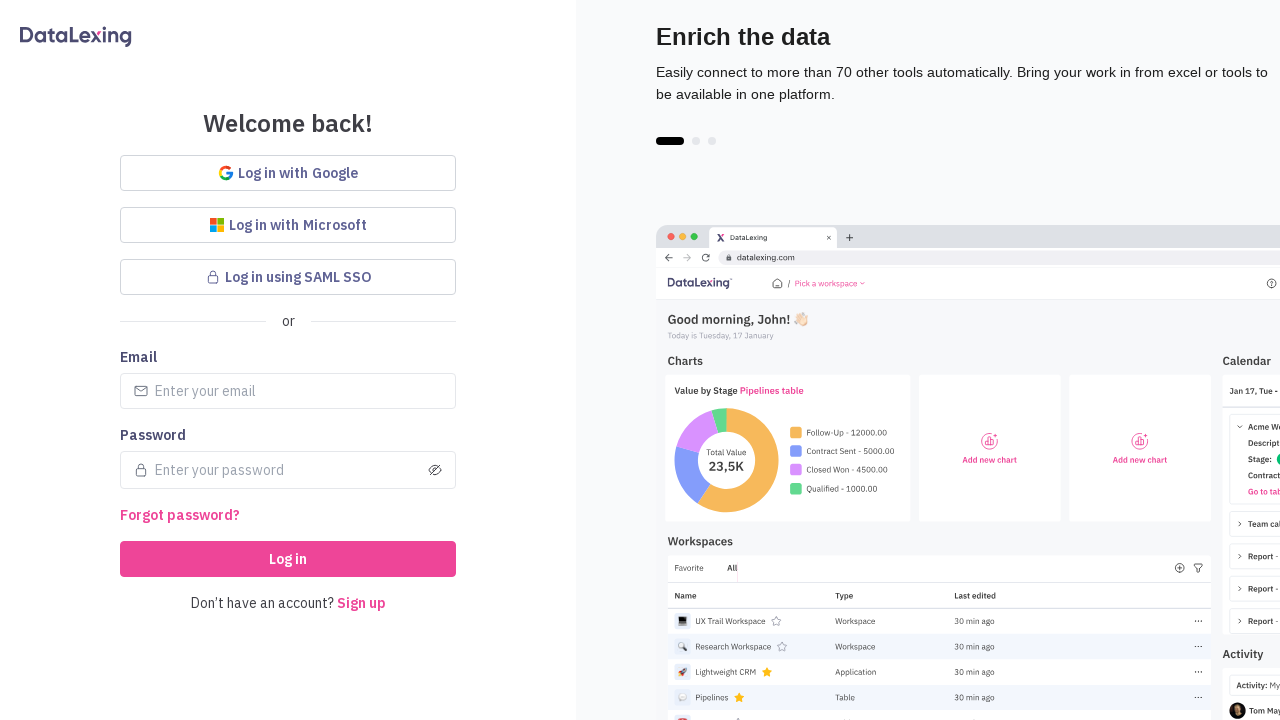

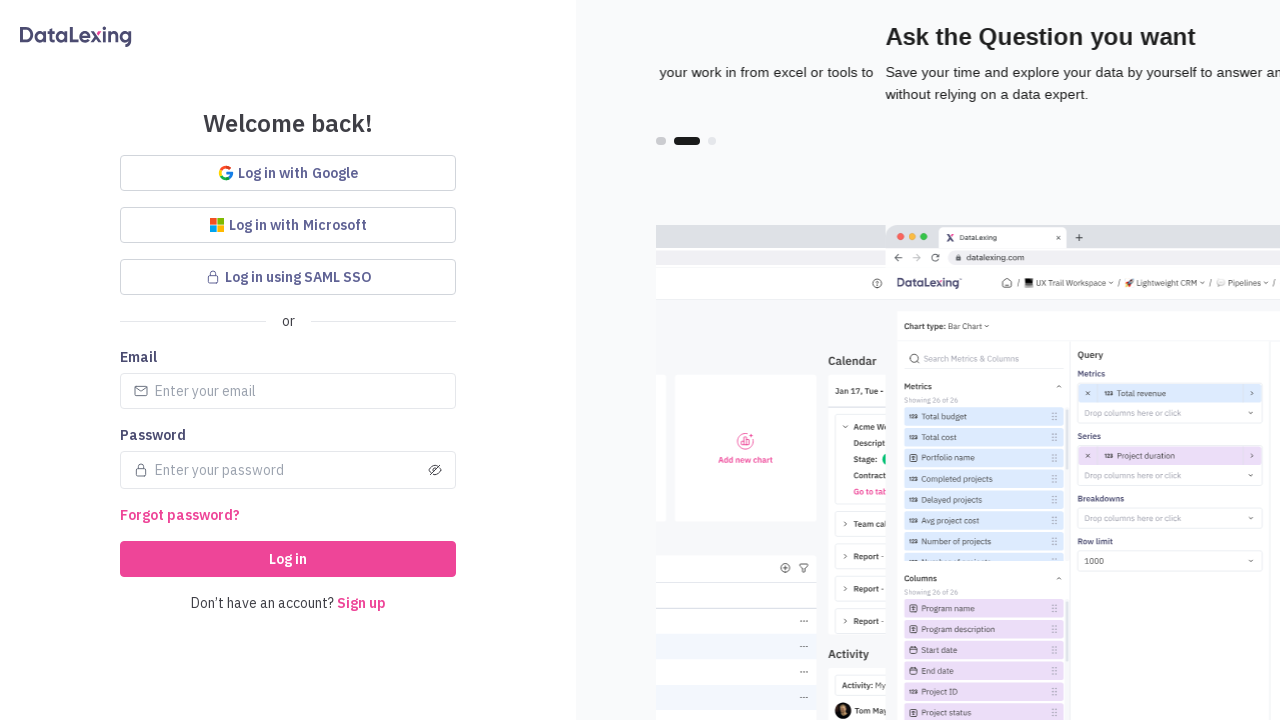